Tests element visibility and interacts with email field, radio button, and education textarea on a basic form

Starting URL: https://automationfc.github.io/basic-form/index.html

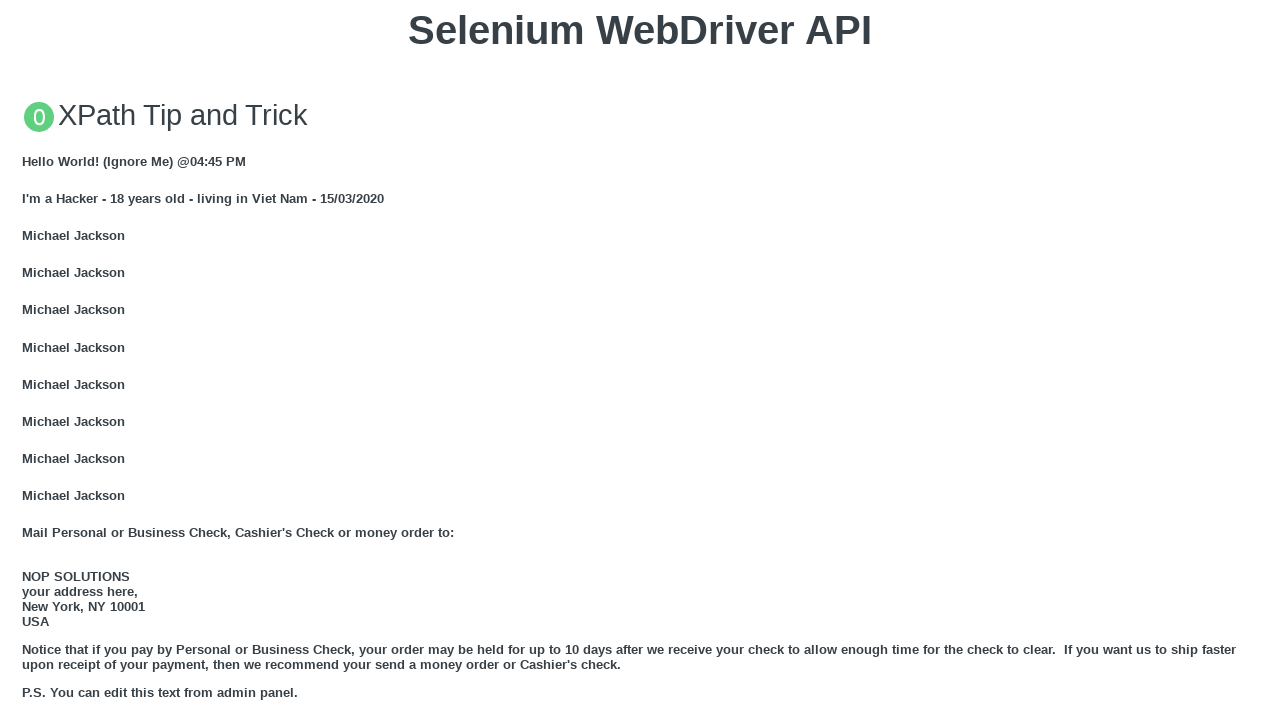

Filled email field with 'Automation Testing' on #mail
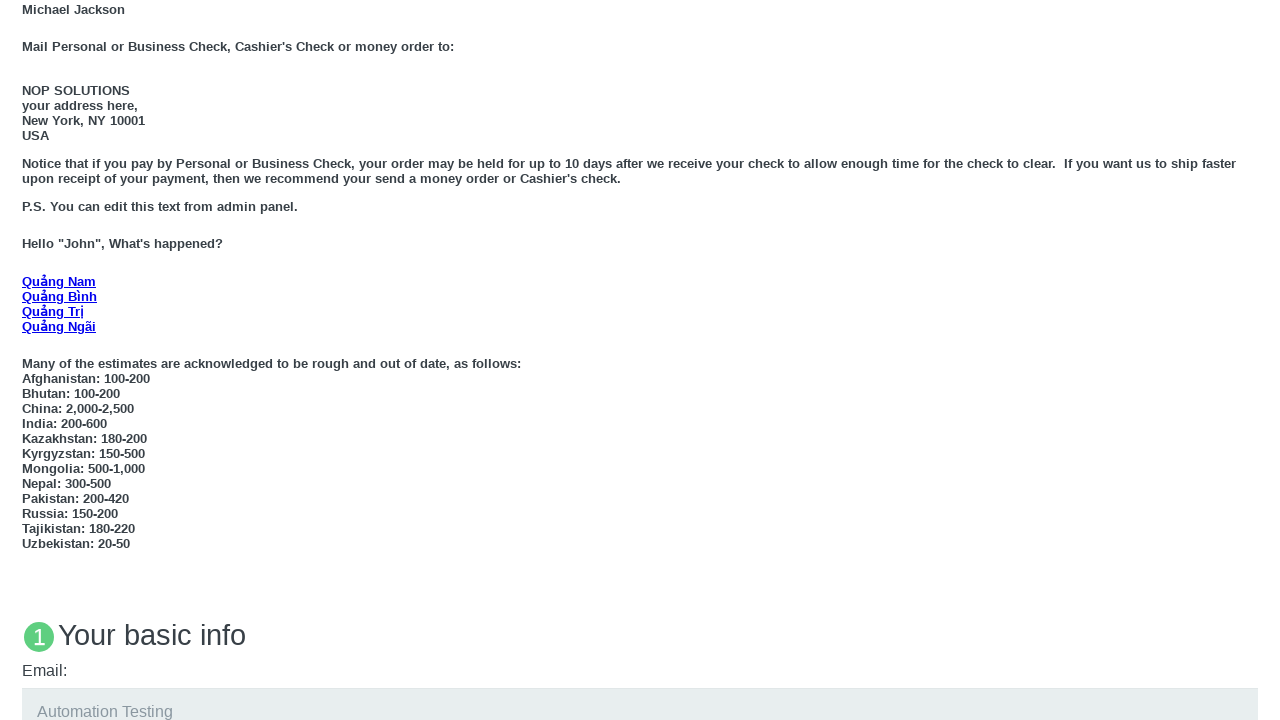

Clicked 'Under 18' radio button at (76, 360) on xpath=//label[text()='Under 18']
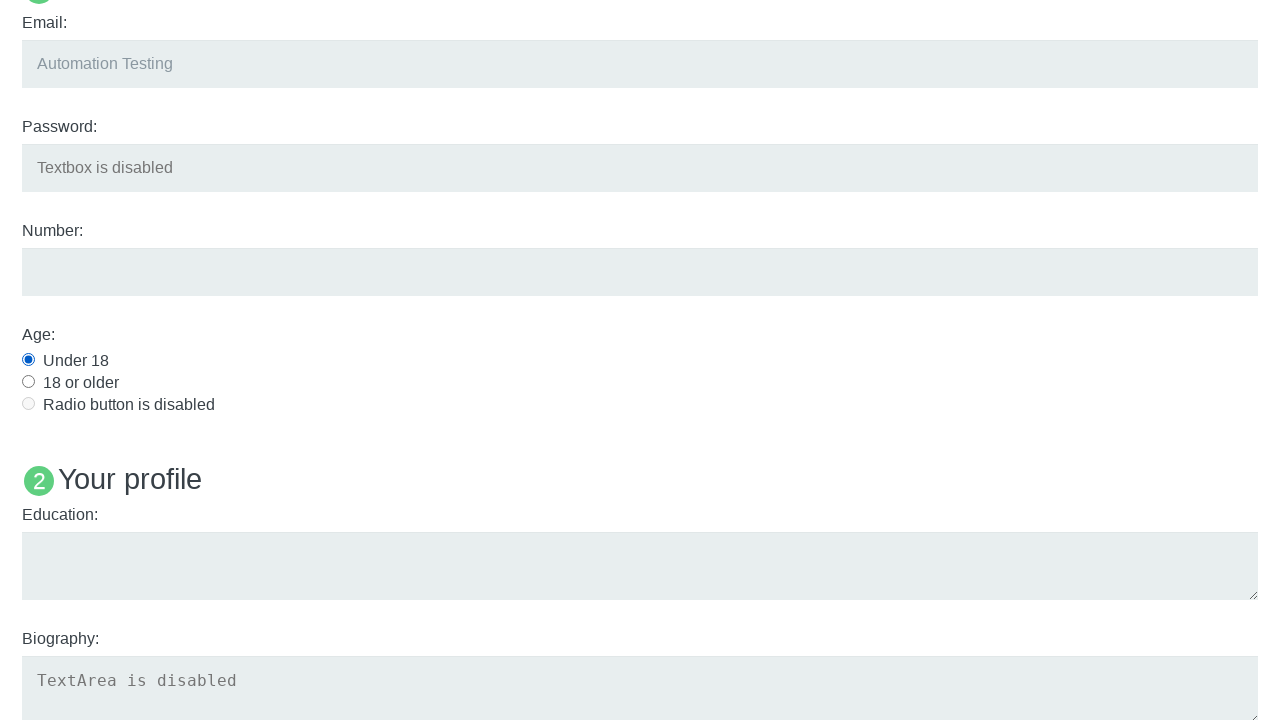

Filled education textarea with 'Automation Testing' on #edu
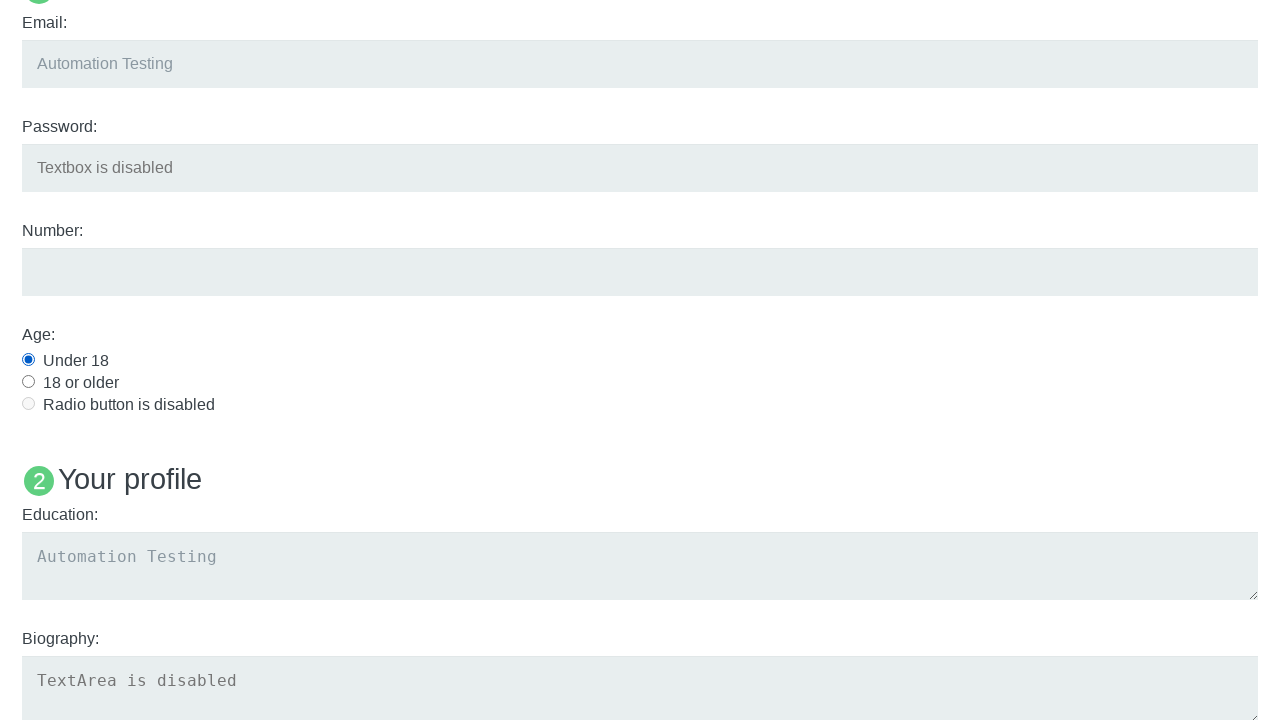

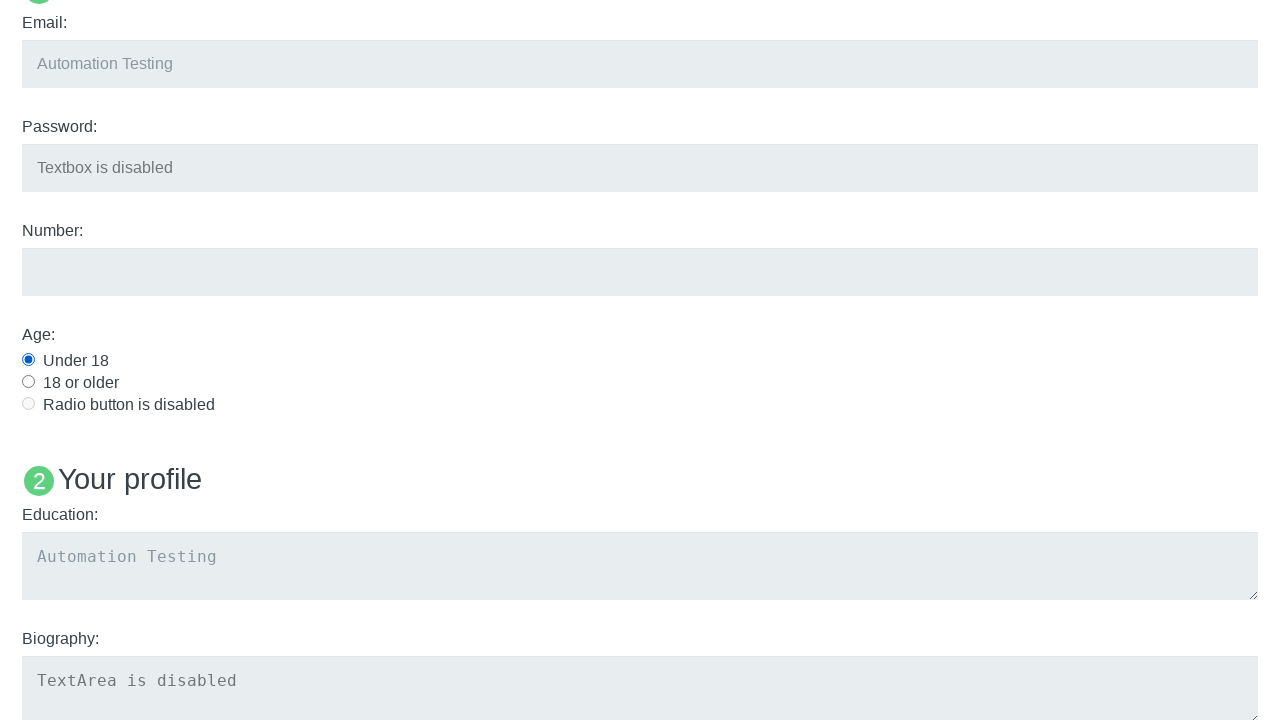